Tests that the toggle-all checkbox updates its state when individual items are completed or cleared

Starting URL: https://demo.playwright.dev/todomvc

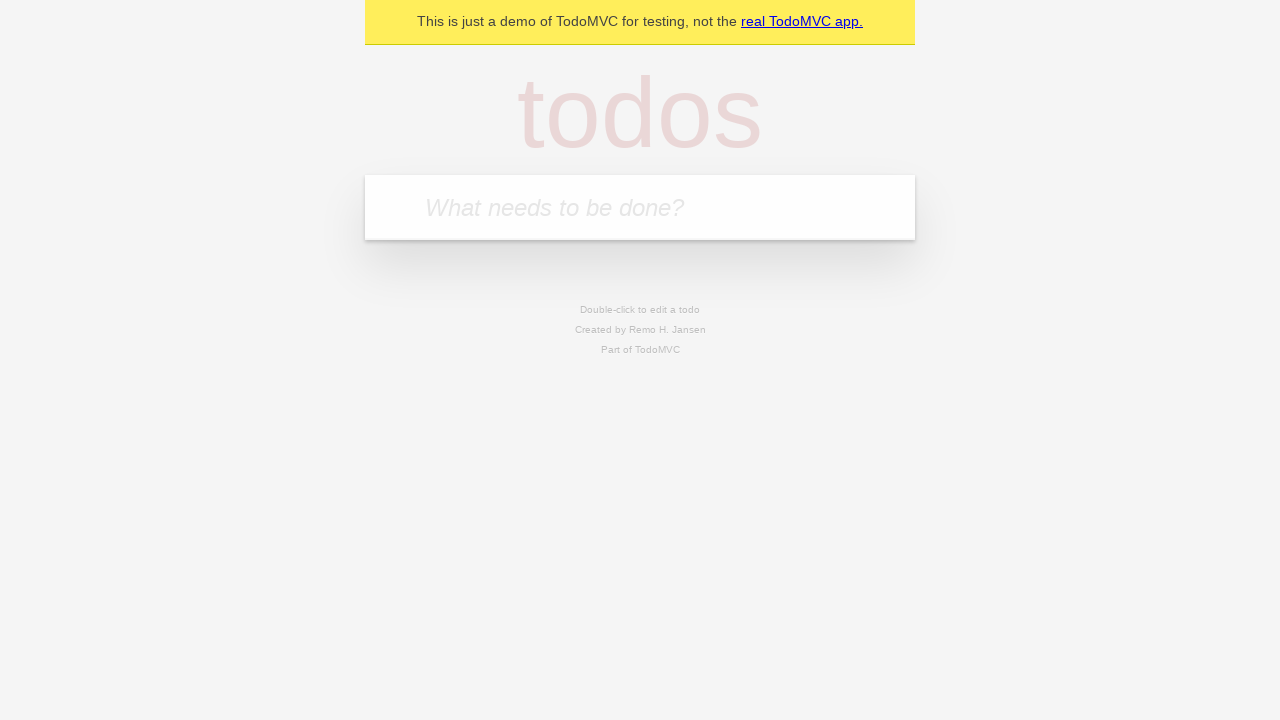

Filled first todo input with 'buy some cheese' on .new-todo
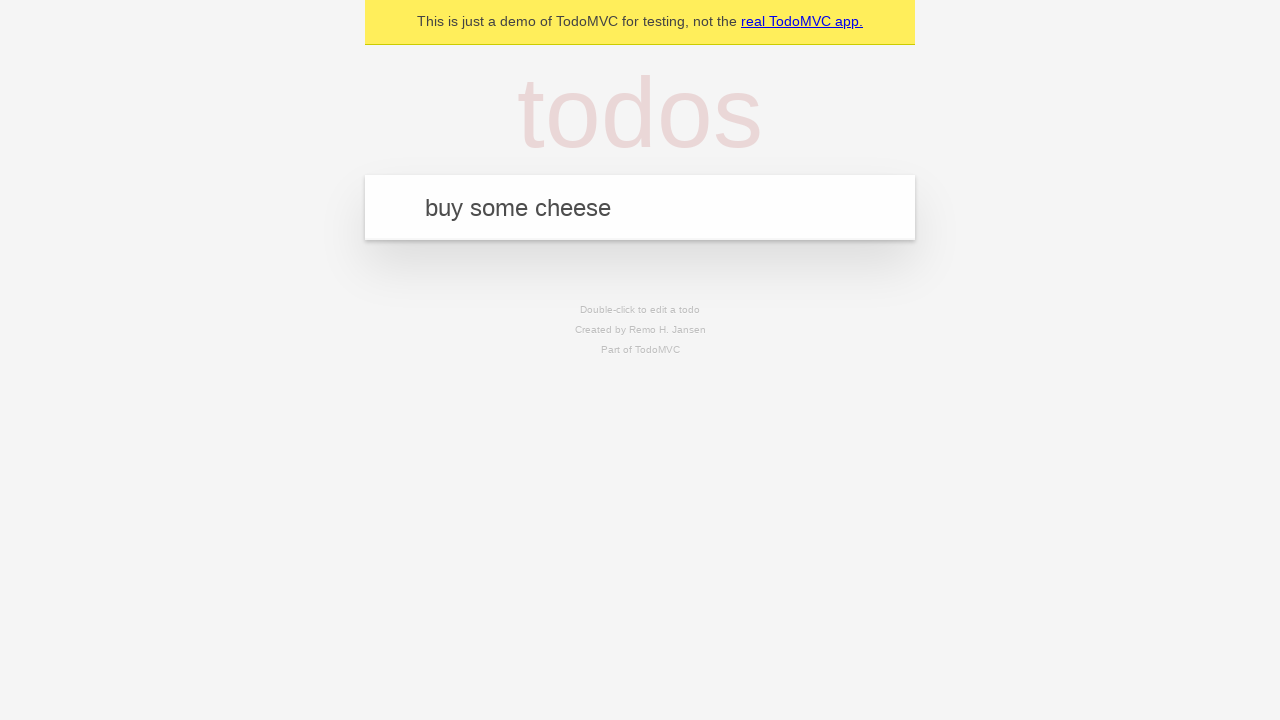

Pressed Enter to create first todo on .new-todo
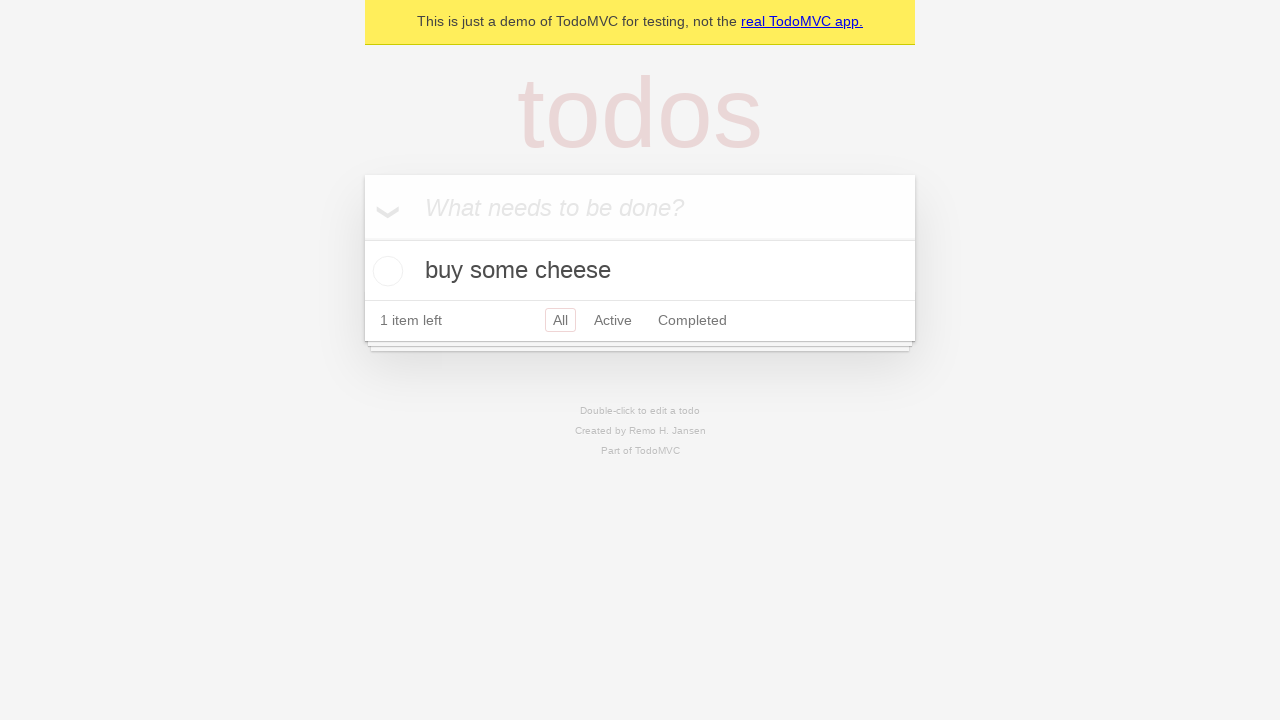

Filled second todo input with 'feed the cat' on .new-todo
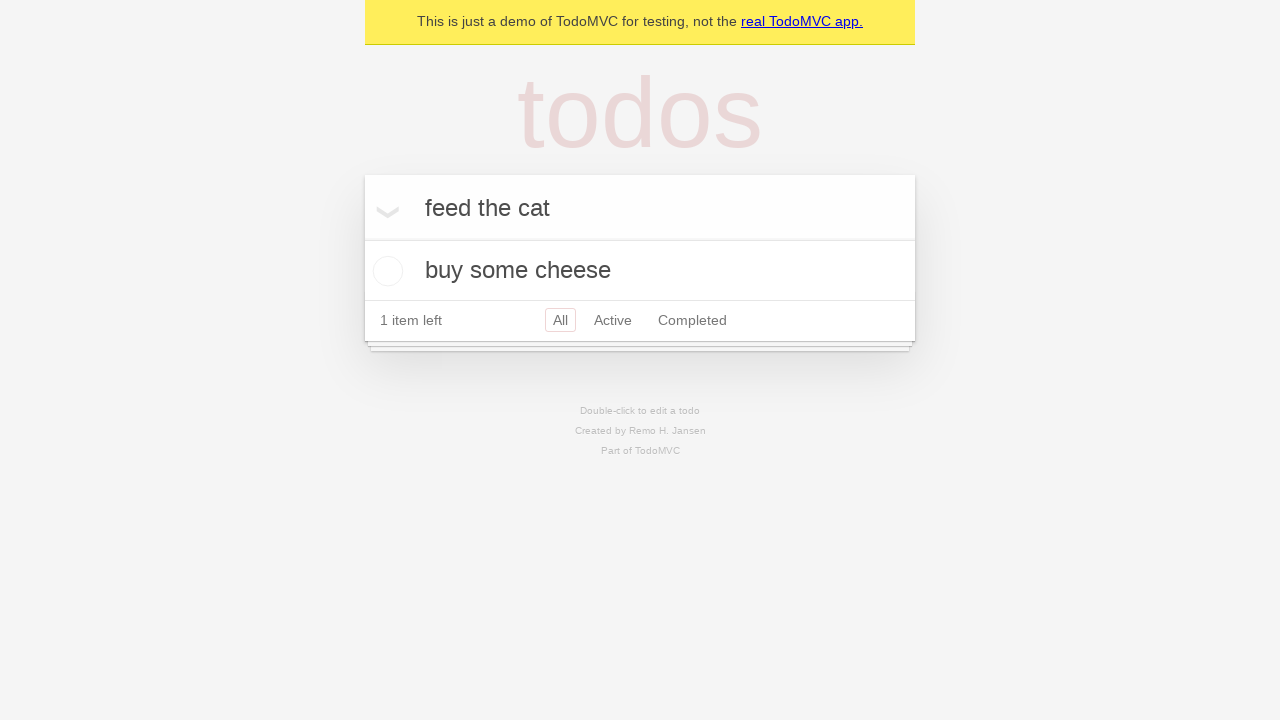

Pressed Enter to create second todo on .new-todo
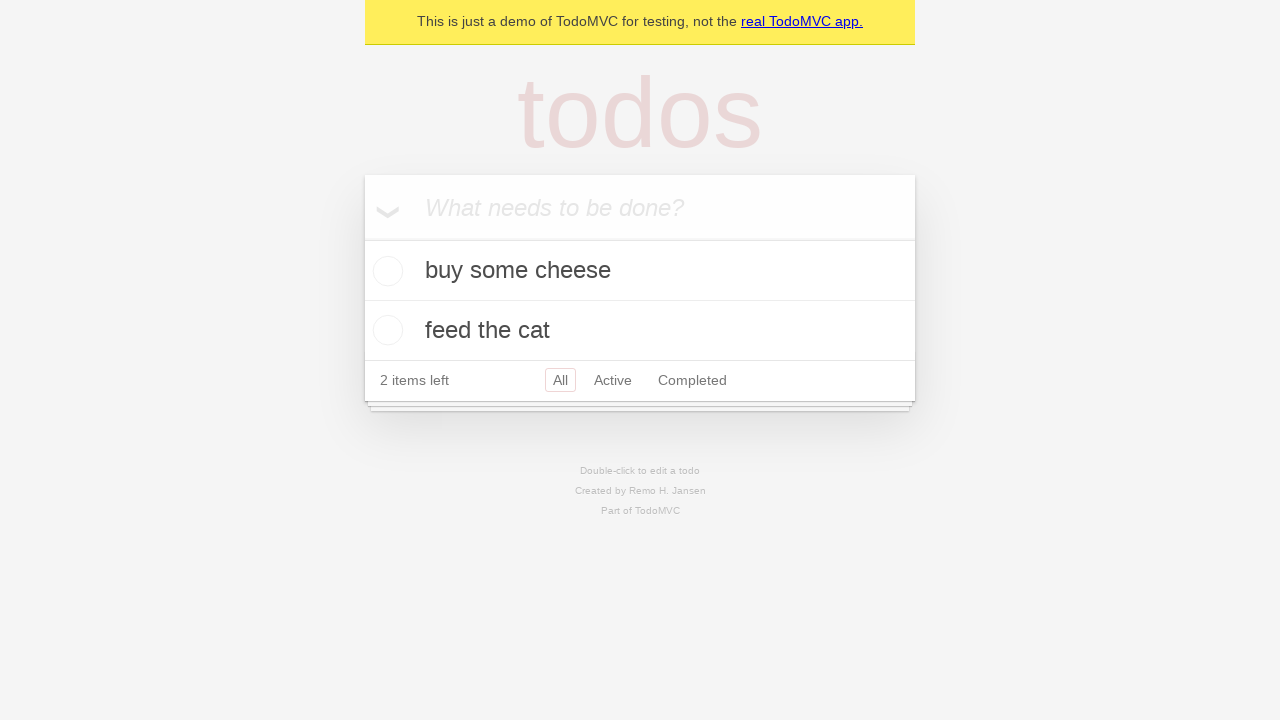

Filled third todo input with 'book a doctors appointment' on .new-todo
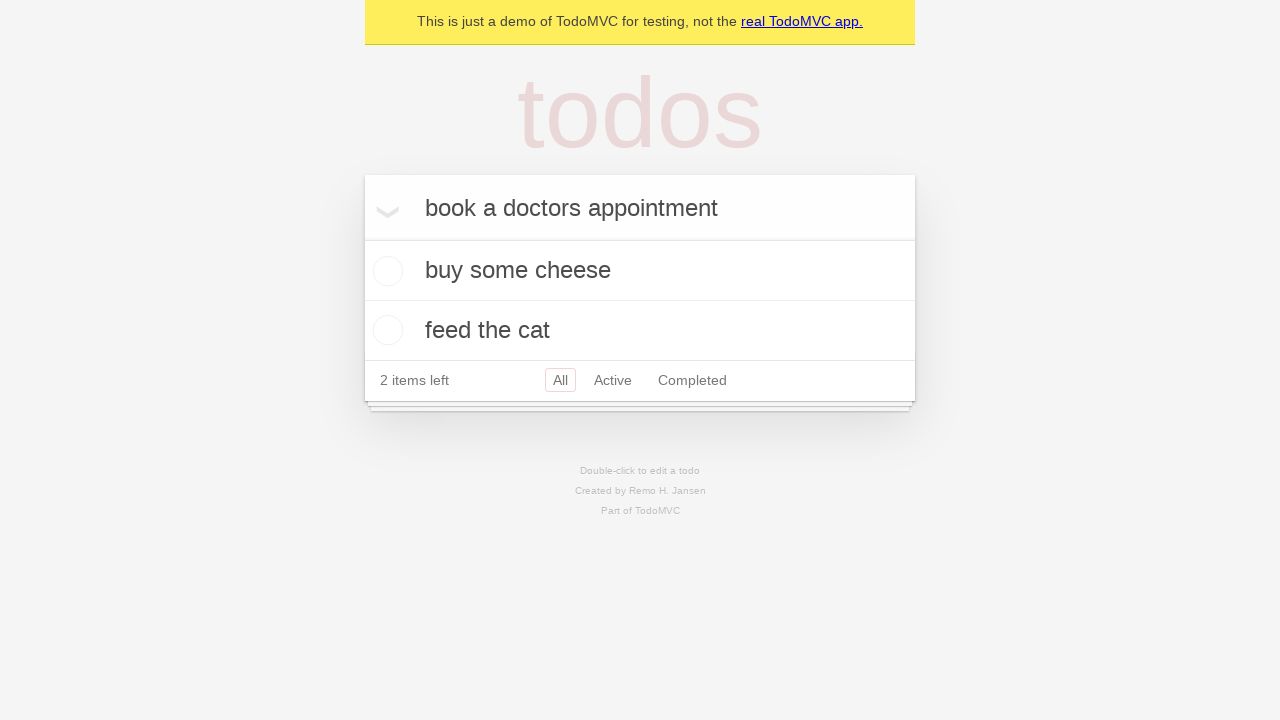

Pressed Enter to create third todo on .new-todo
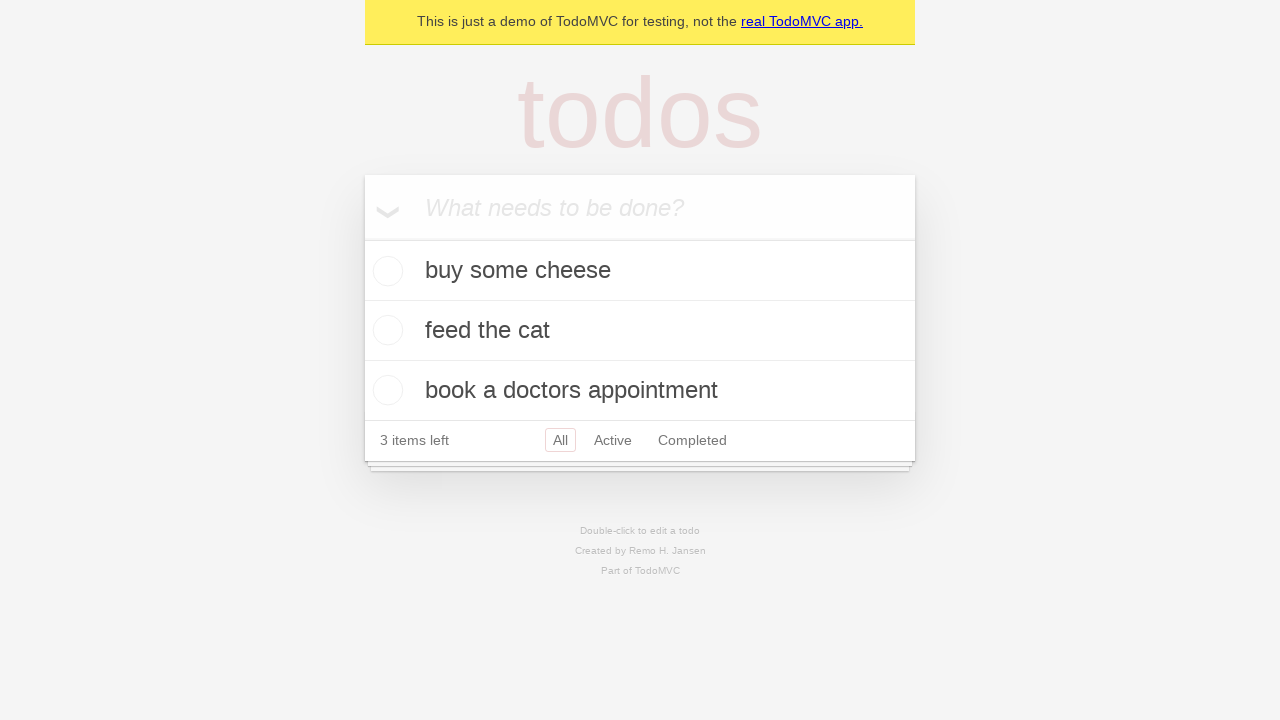

Checked toggle-all checkbox to mark all todos as complete at (362, 238) on .toggle-all
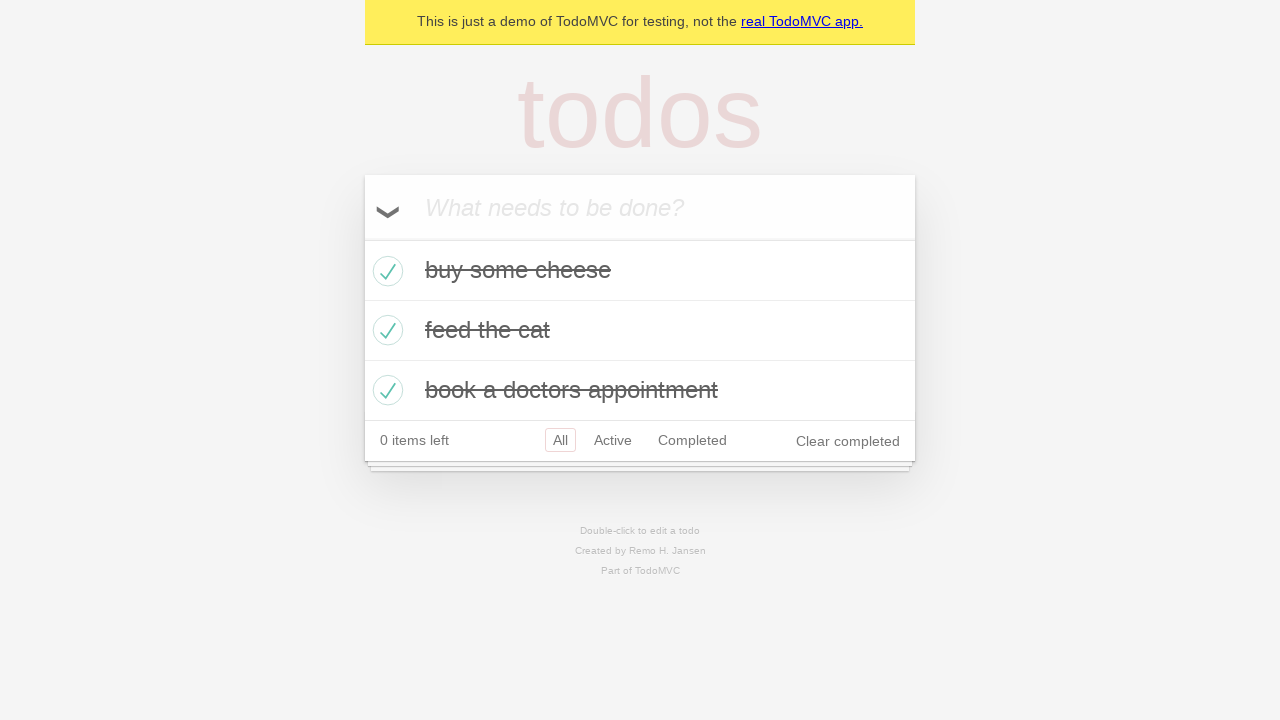

Unchecked first todo checkbox to mark it as incomplete at (385, 271) on .todo-list li >> nth=0 >> .toggle
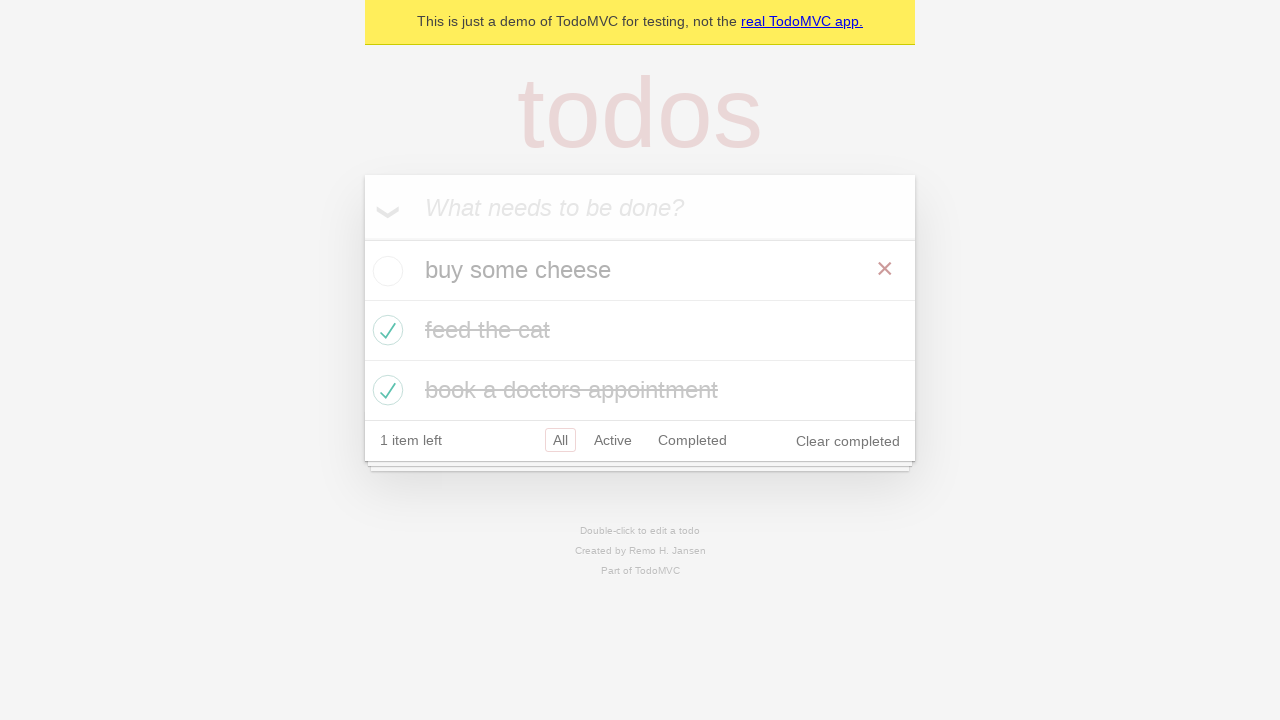

Checked first todo checkbox again to mark it as complete at (385, 271) on .todo-list li >> nth=0 >> .toggle
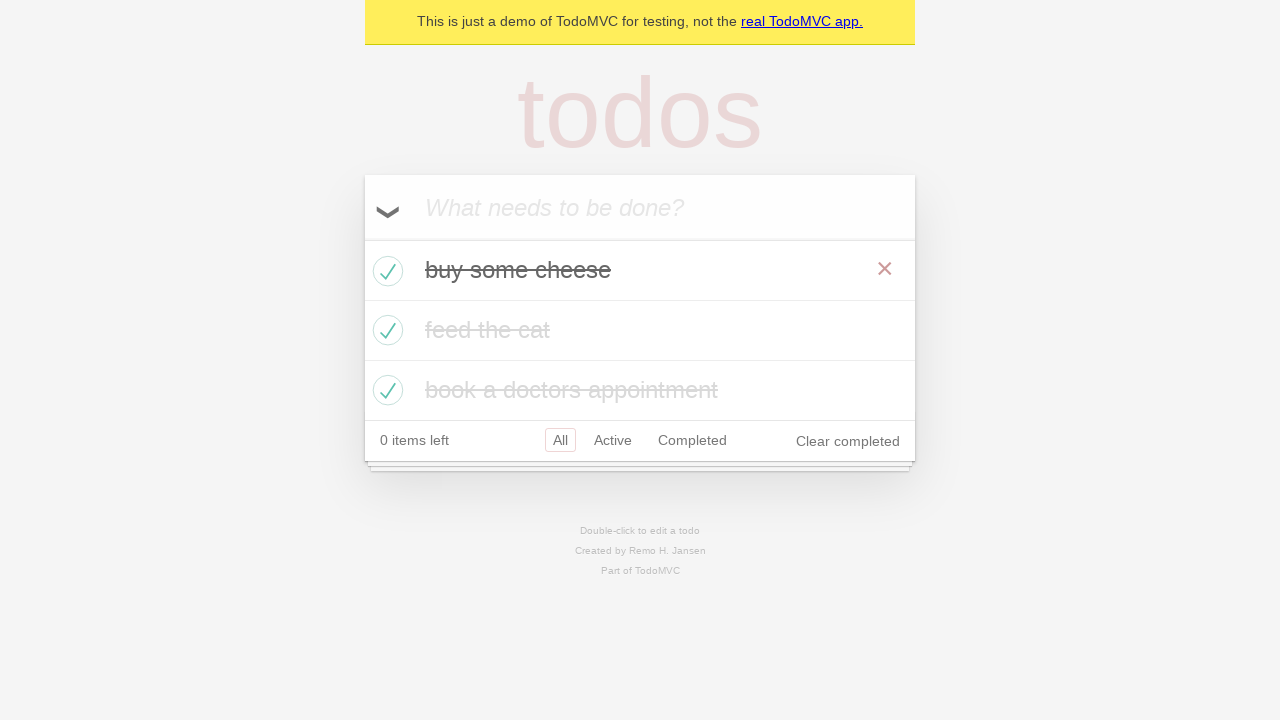

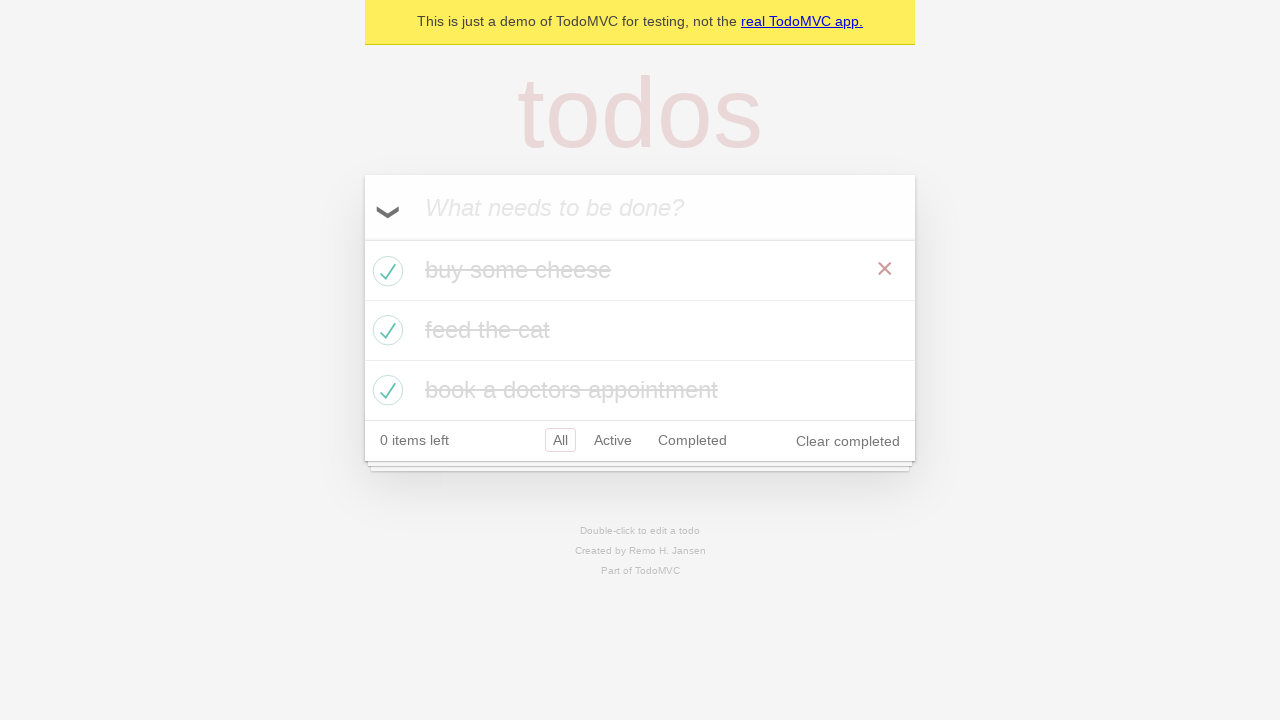